Navigates to a contact form page, scrolls down the page in increments, and clicks the submit button if it's displayed

Starting URL: https://www.testifyltd.com/contact

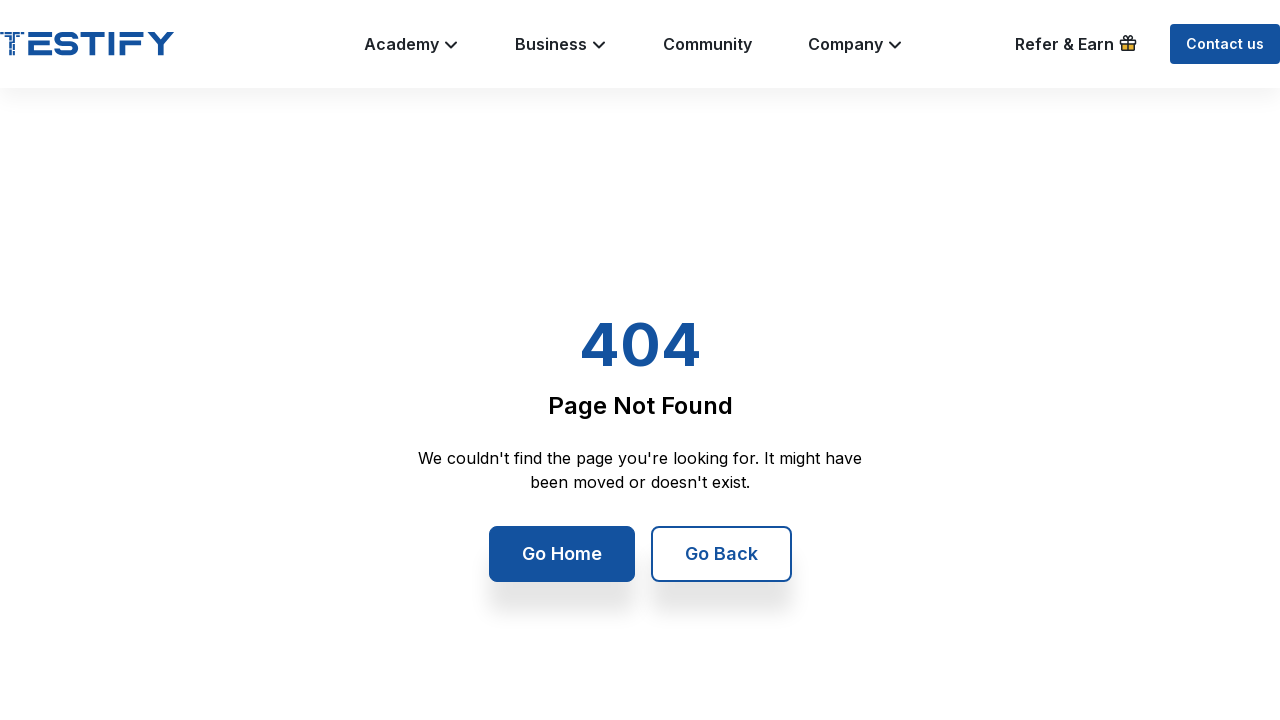

Navigated to contact form page at https://www.testifyltd.com/contact
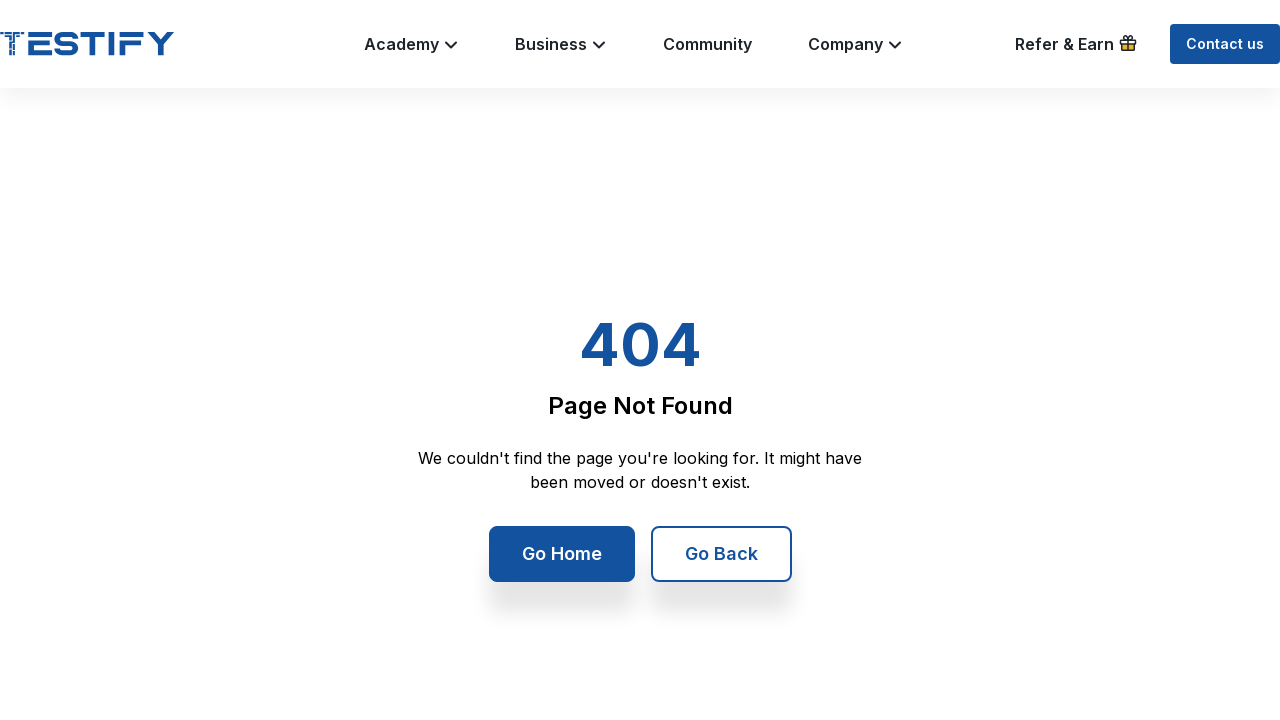

Scrolled down 250 pixels
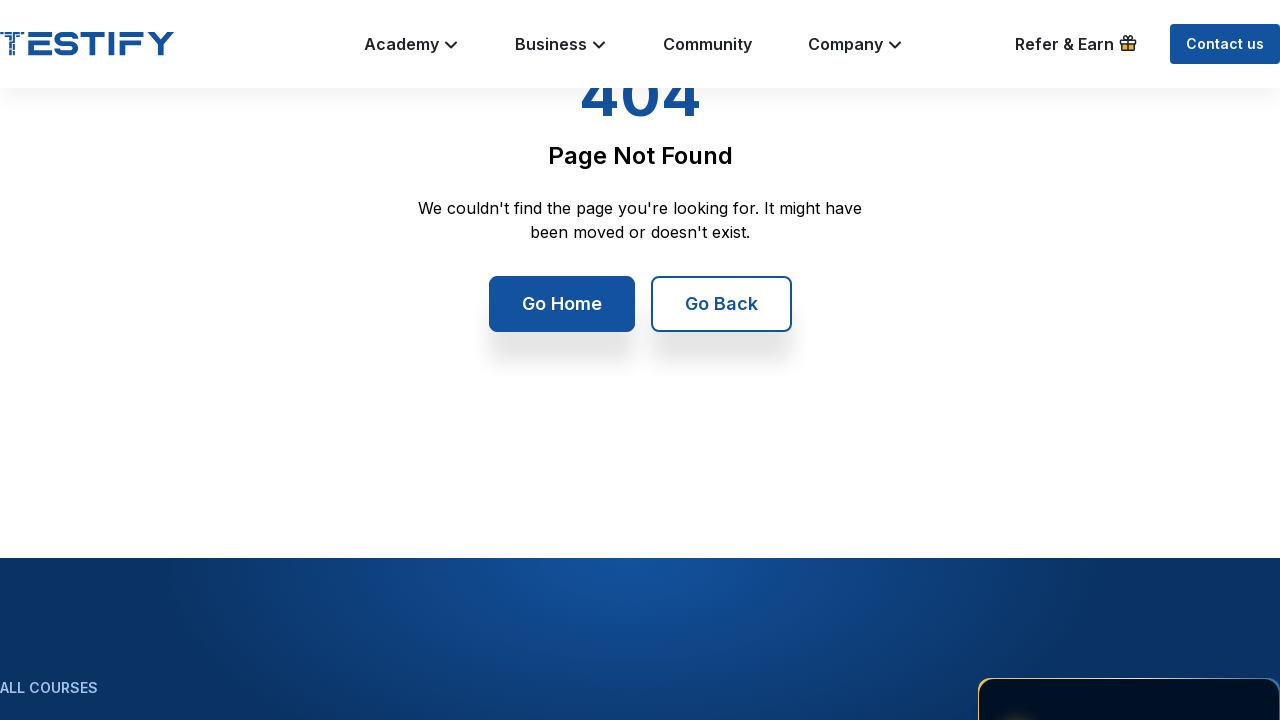

Waited 2 seconds
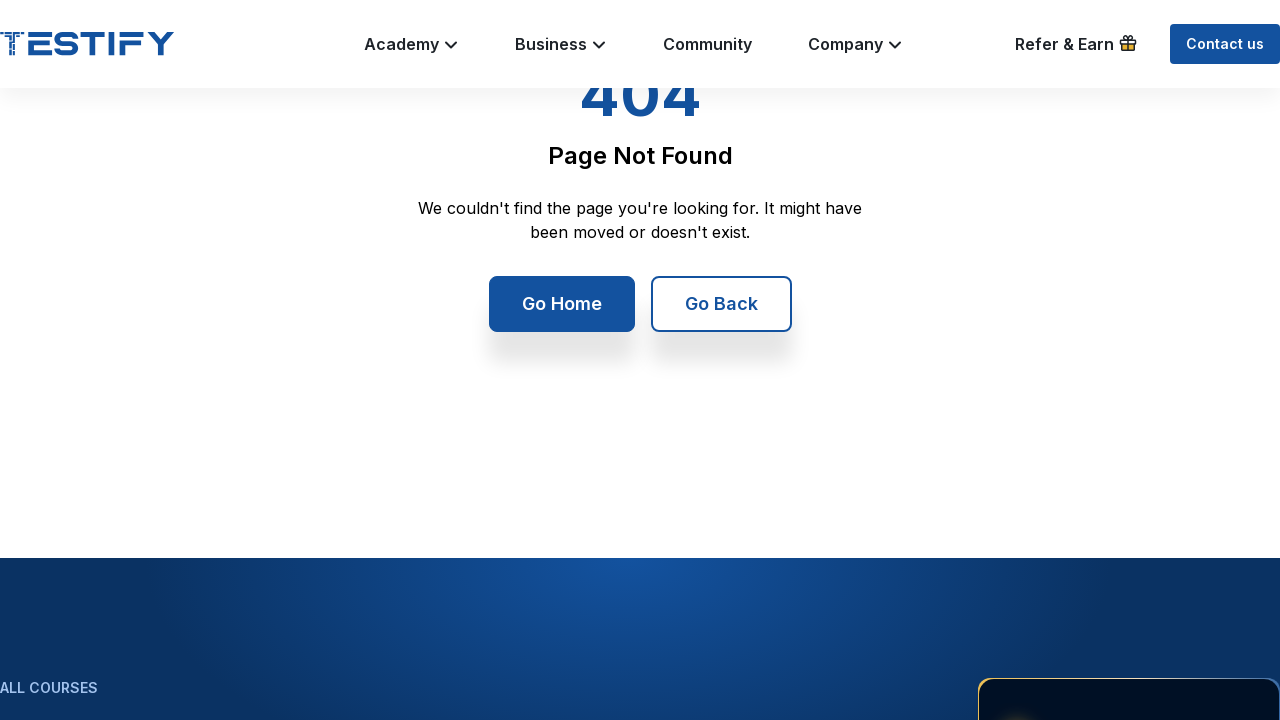

Scrolled down another 250 pixels
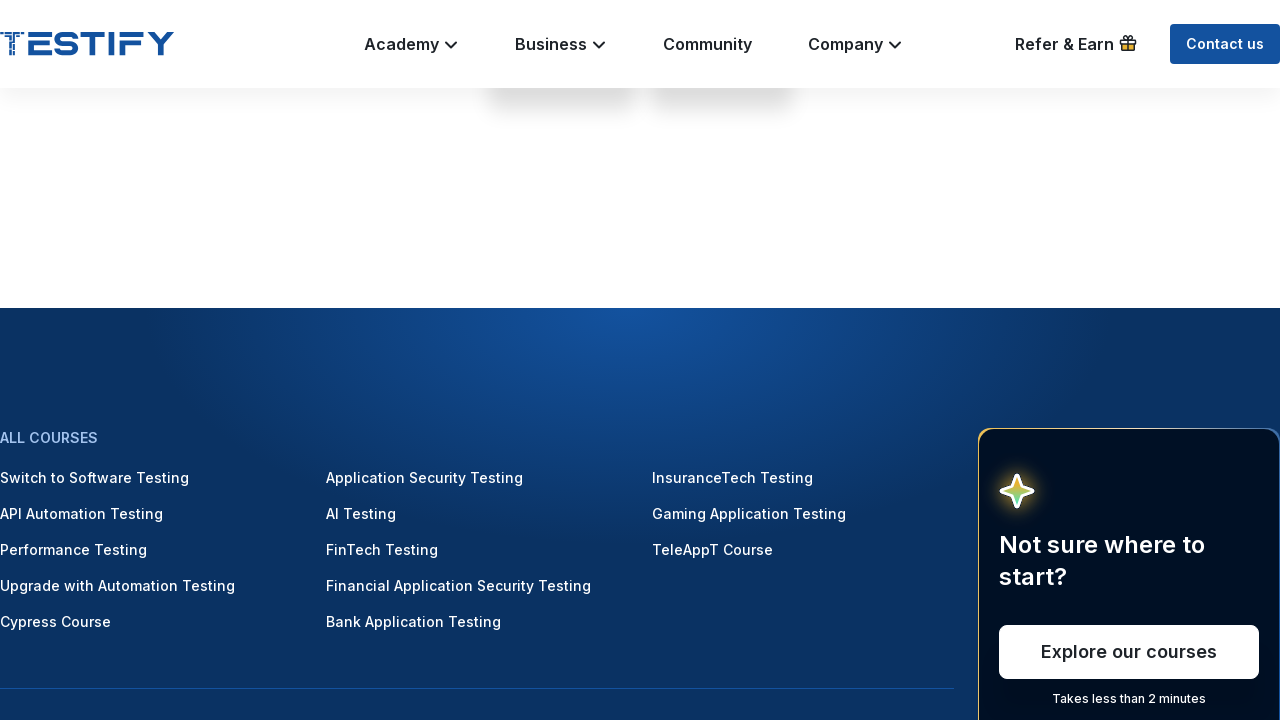

Waited 2 seconds
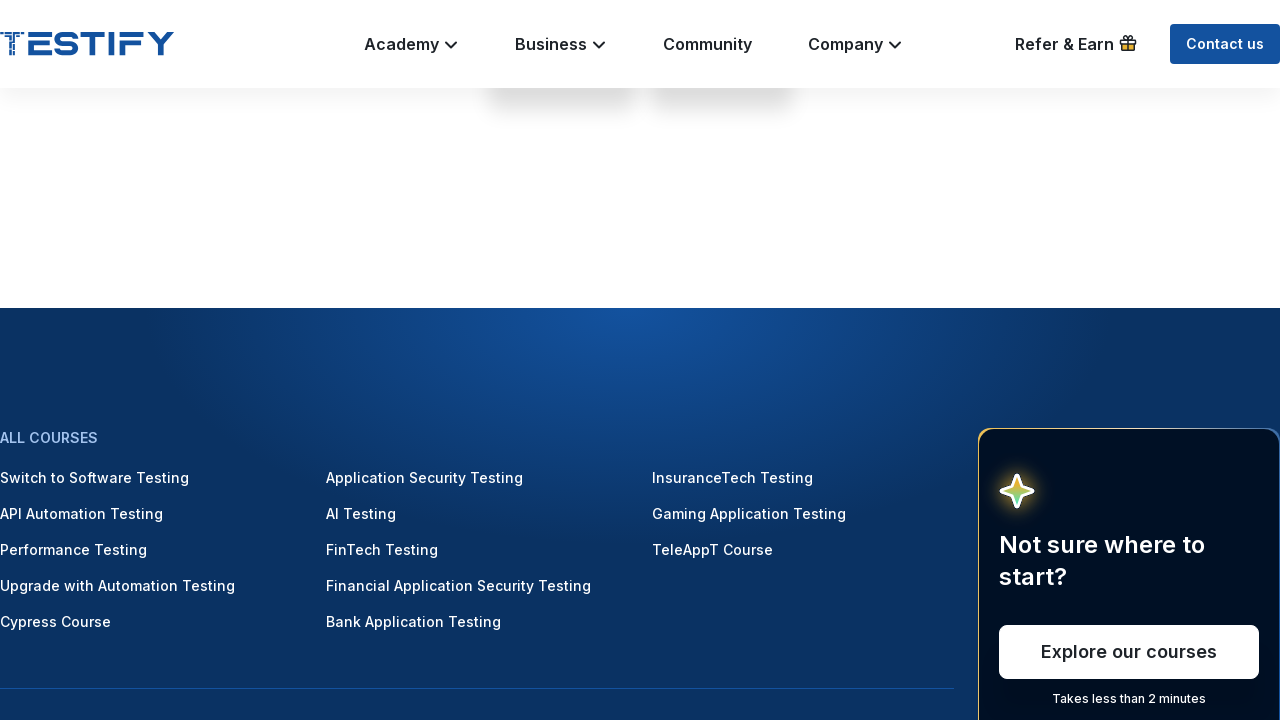

Scrolled down 150 pixels
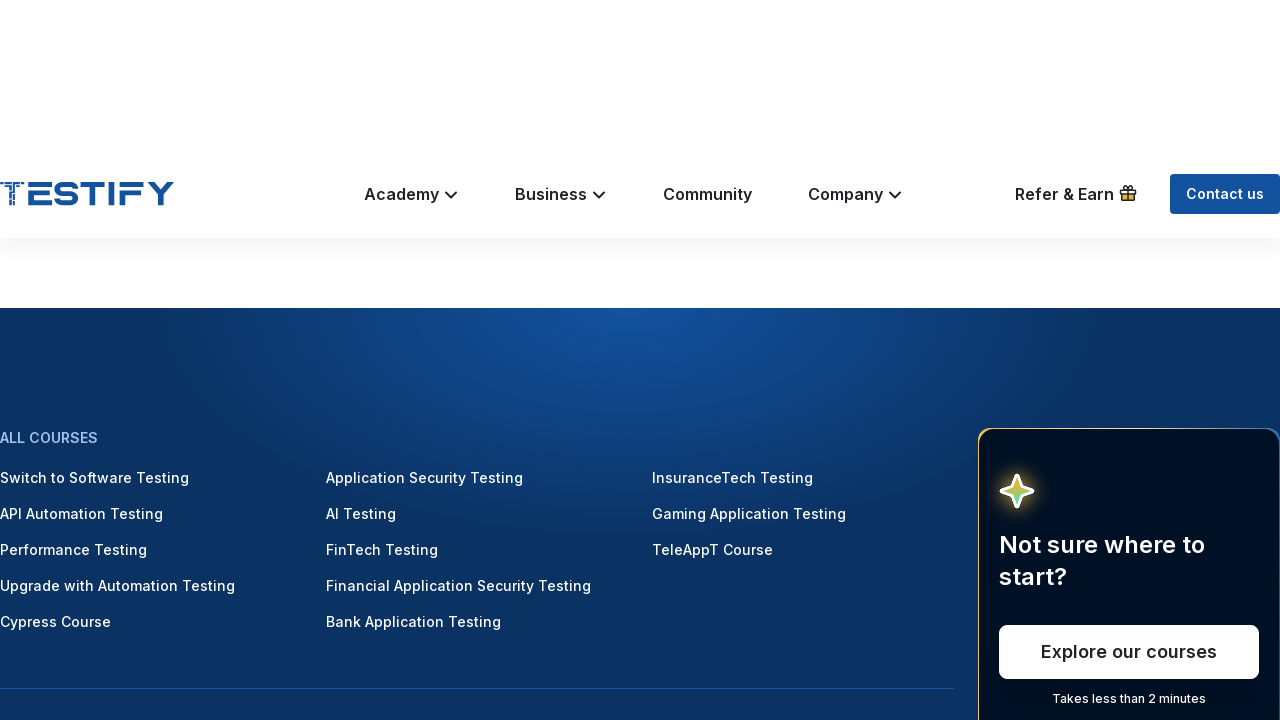

Located form submit button
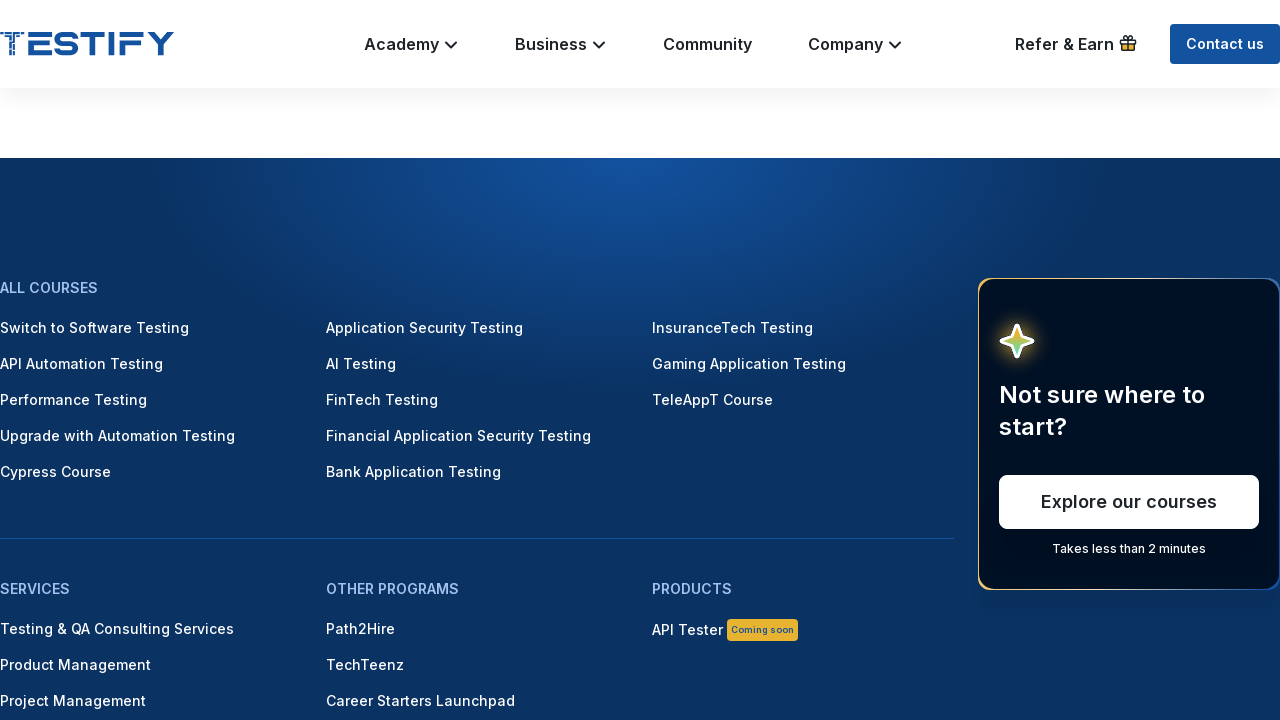

Submit button was not visible
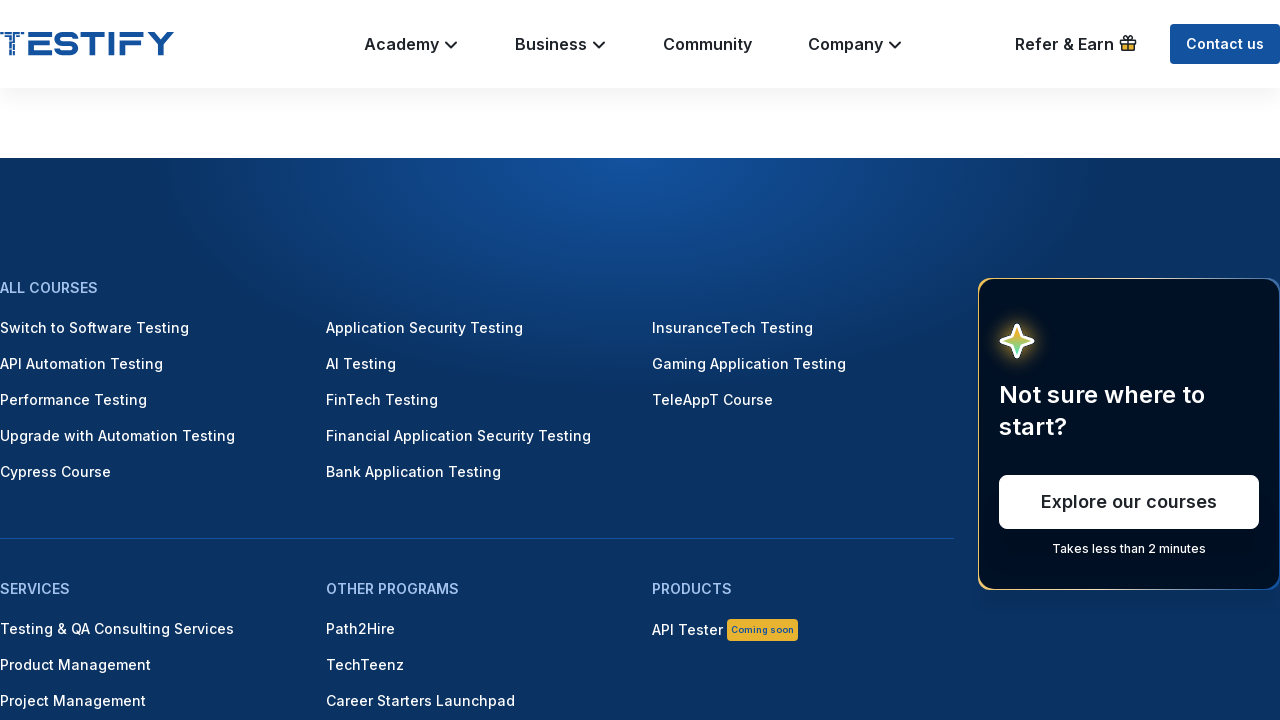

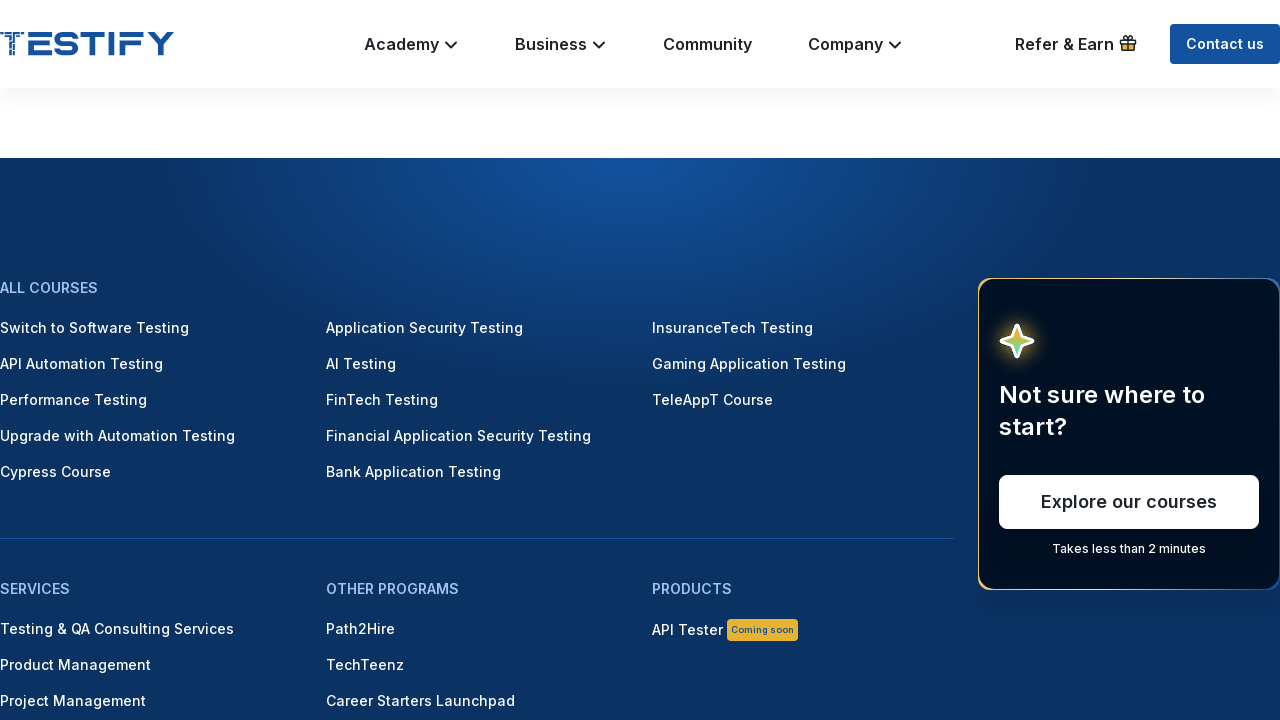